Tests keyboard key press functionality by sending the SPACE key to an input element and then using Action Builder to send the LEFT arrow key, verifying the displayed result text for each key press.

Starting URL: http://the-internet.herokuapp.com/key_presses

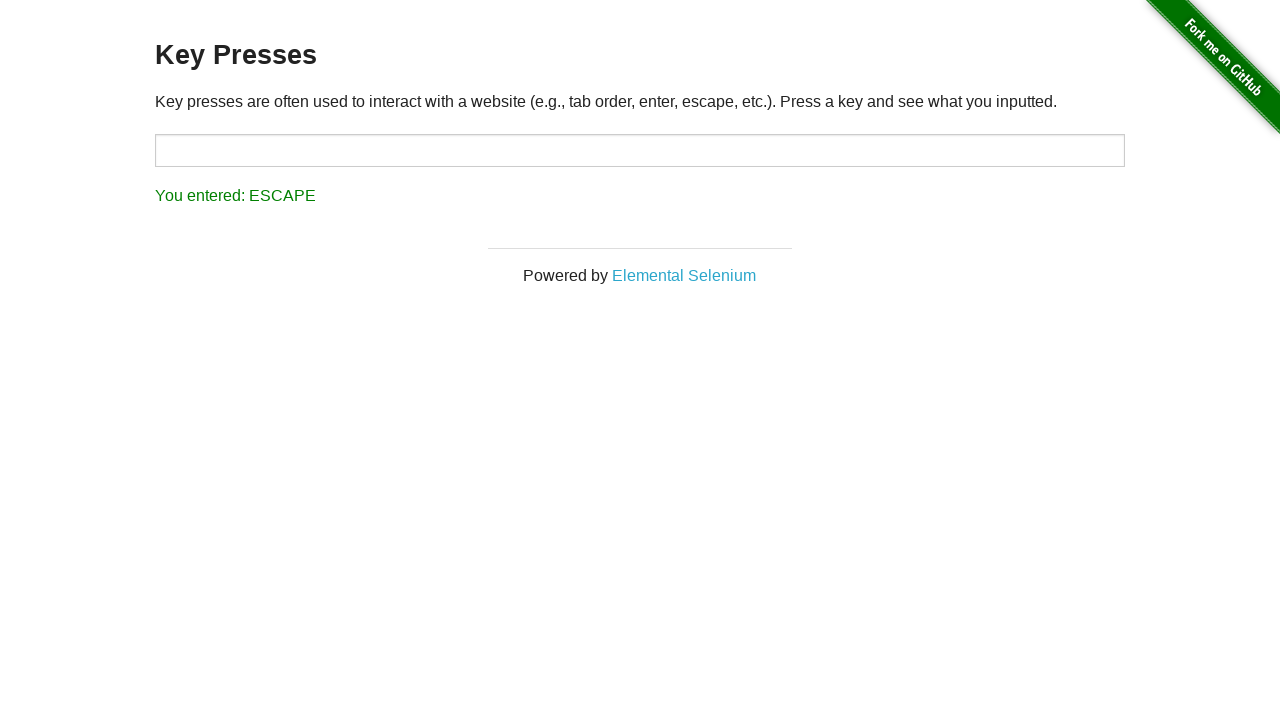

Pressed SPACE key on target element on #target
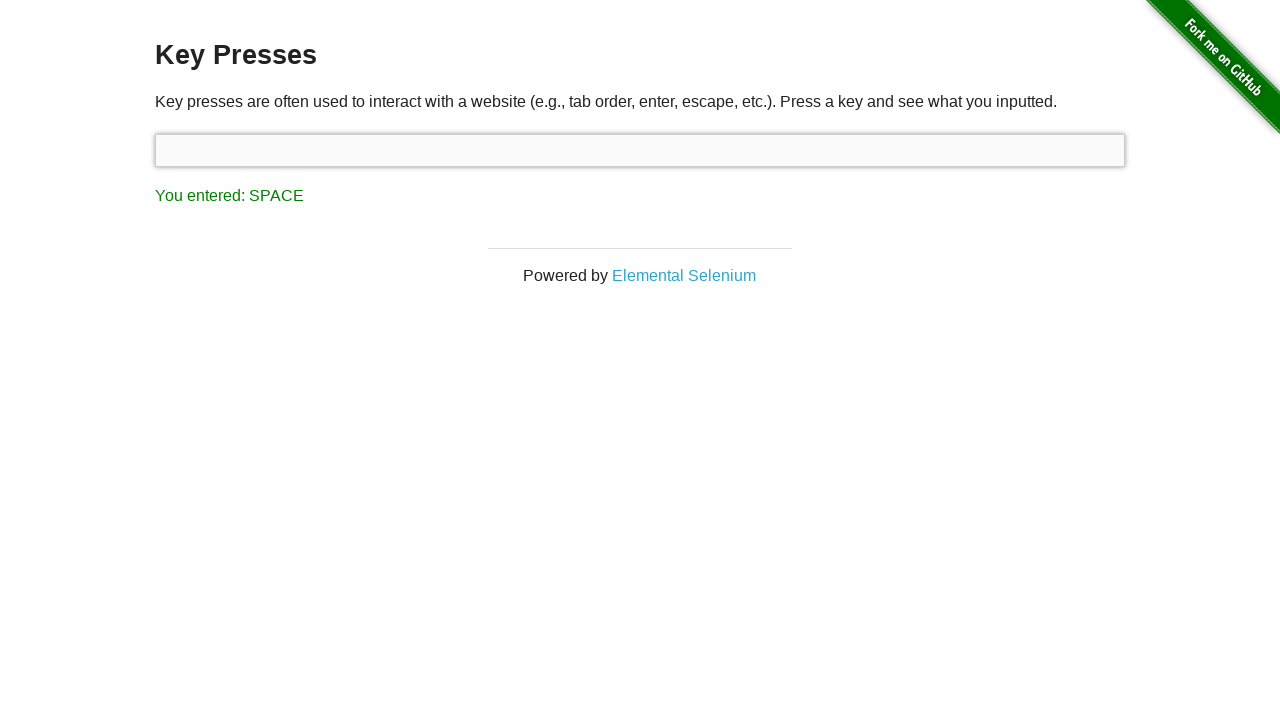

Result element appeared after SPACE key press
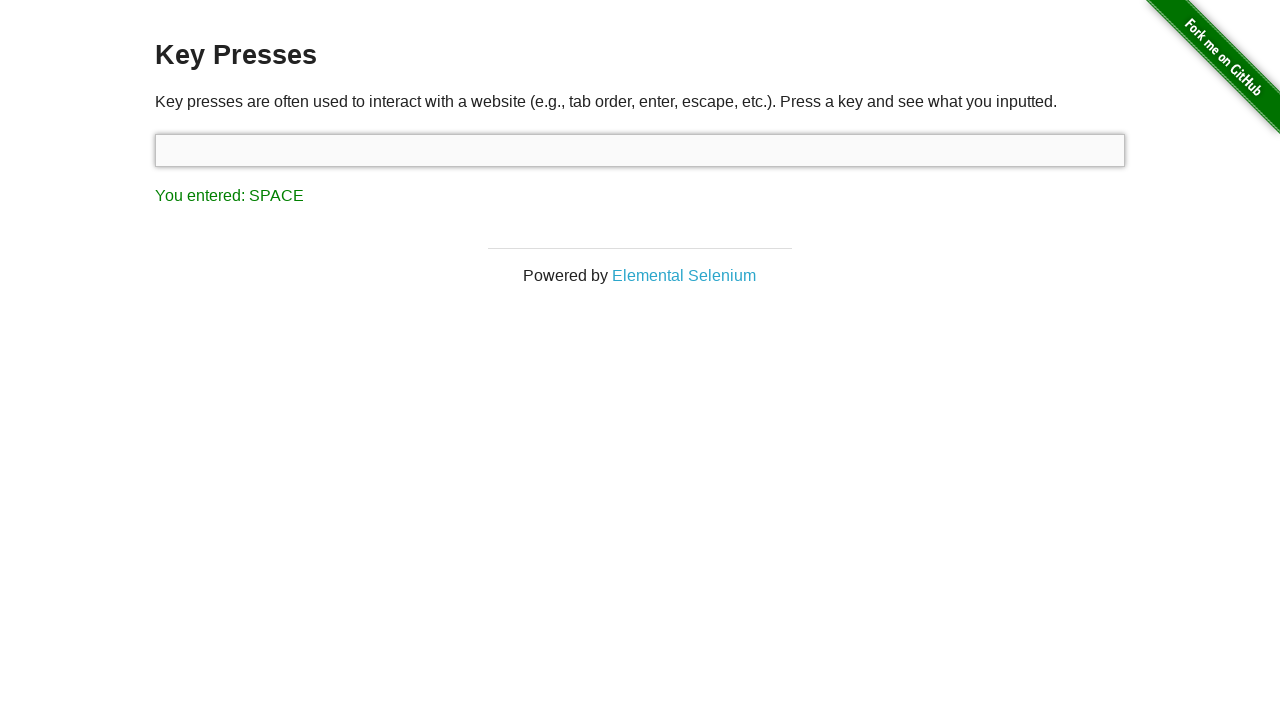

Retrieved result text content
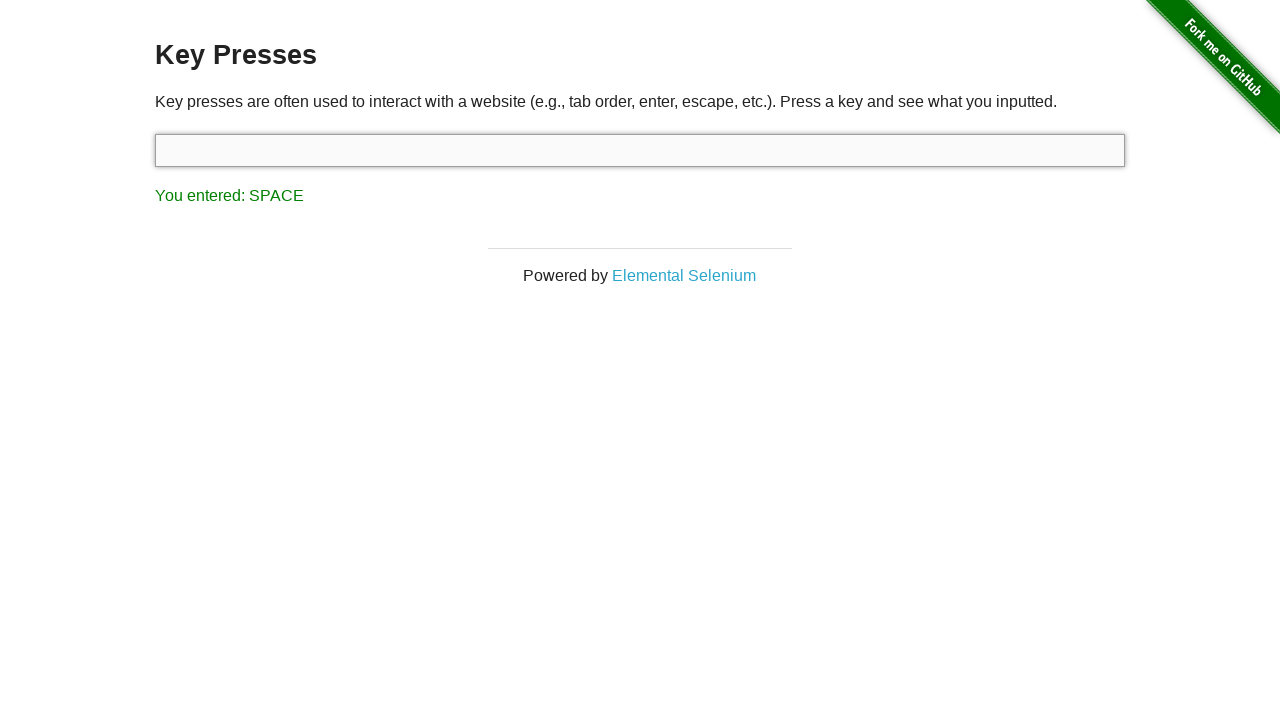

Verified result text shows 'You entered: SPACE'
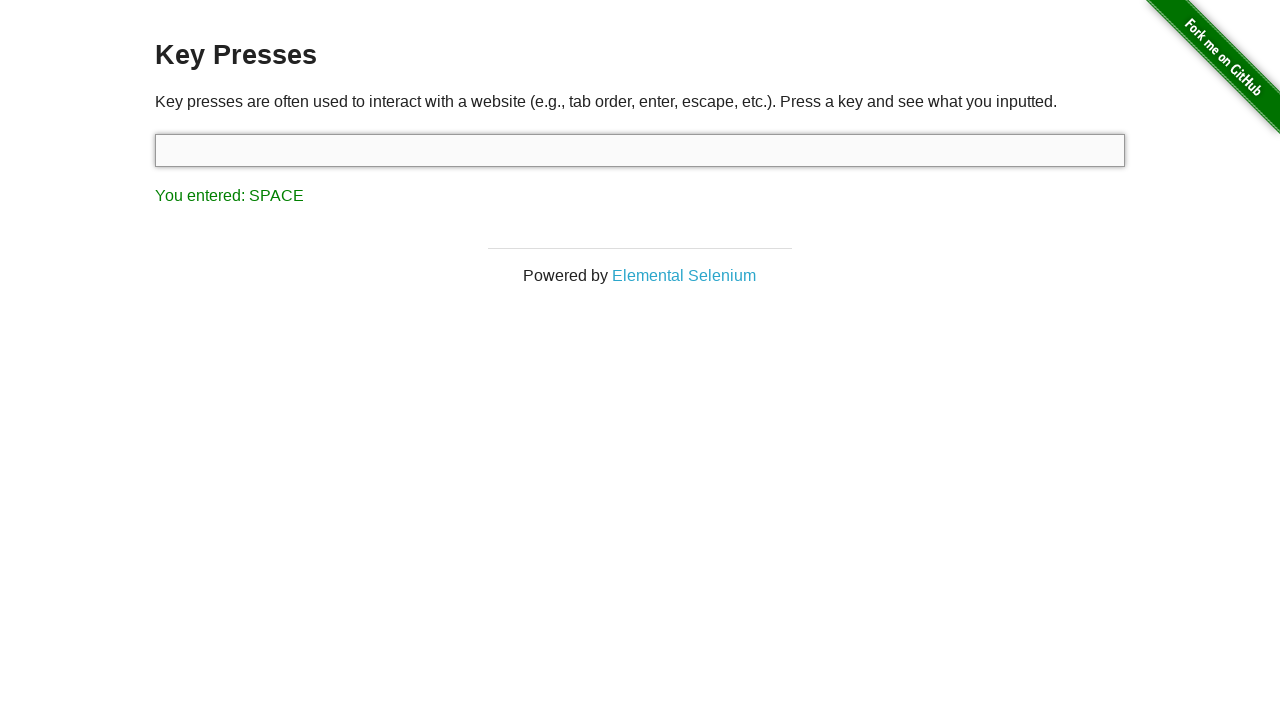

Pressed LEFT arrow key using keyboard action
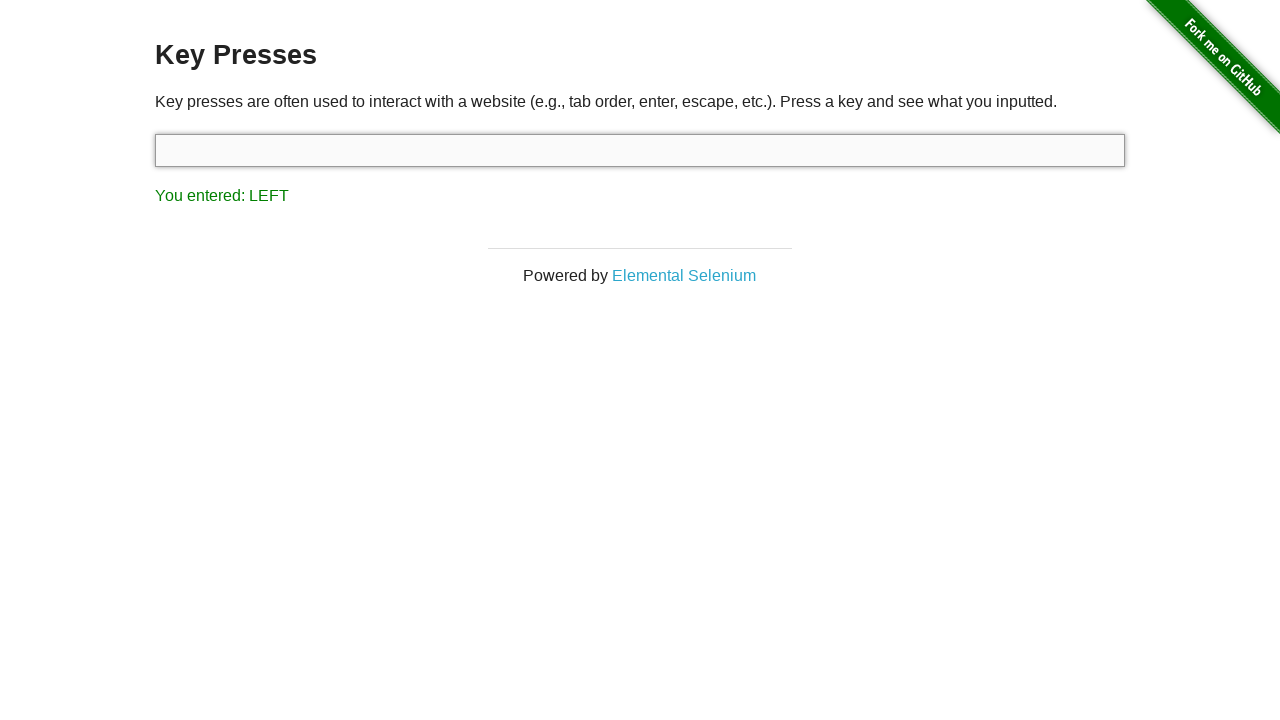

Retrieved updated result text content after arrow key press
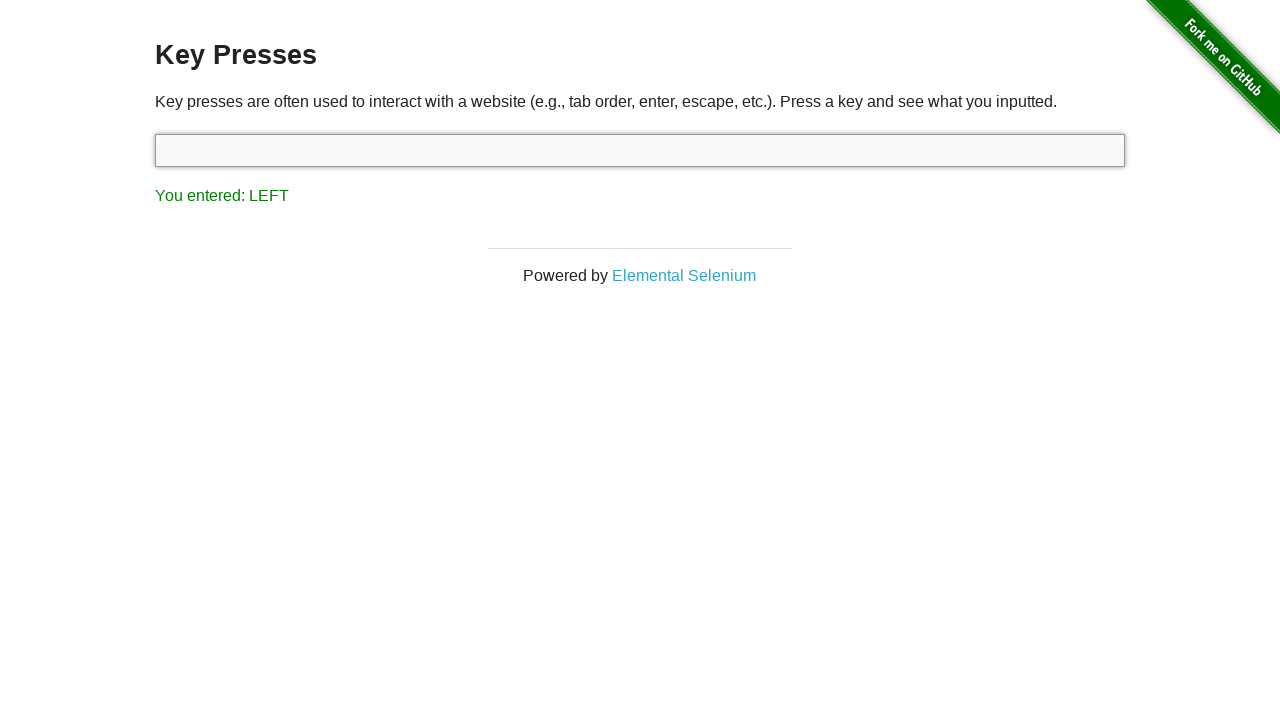

Verified result text shows 'You entered: LEFT'
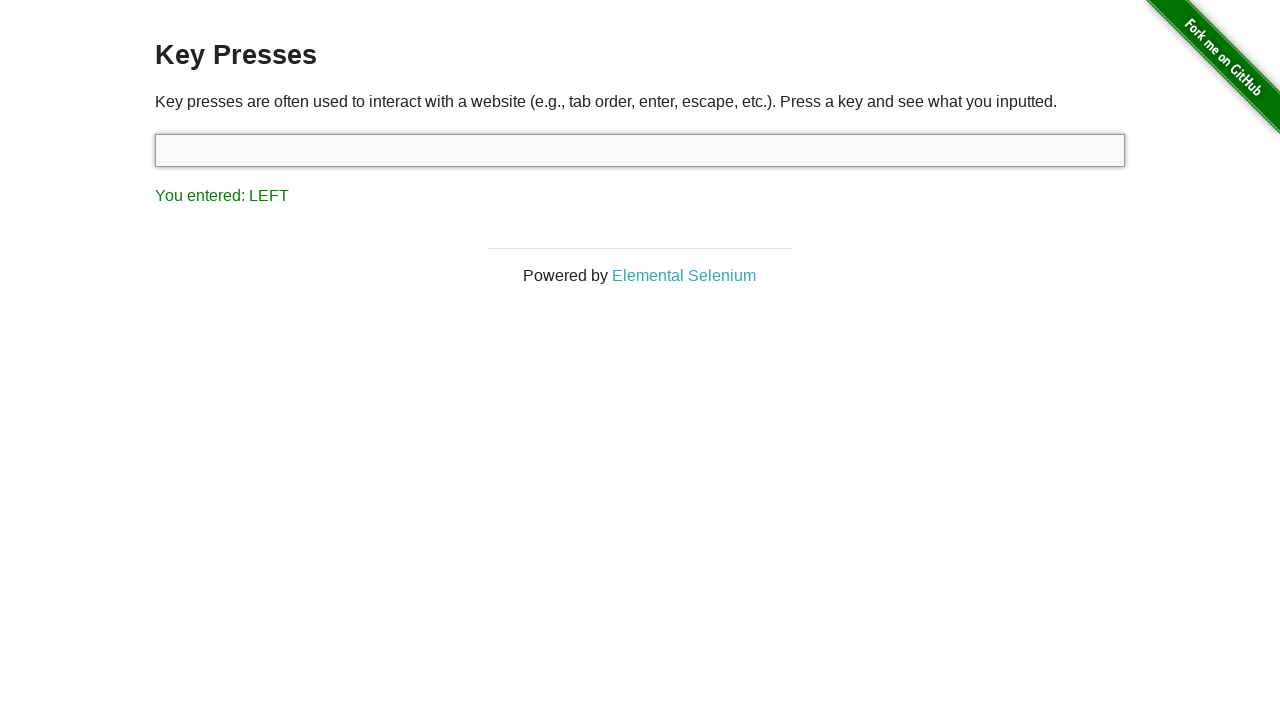

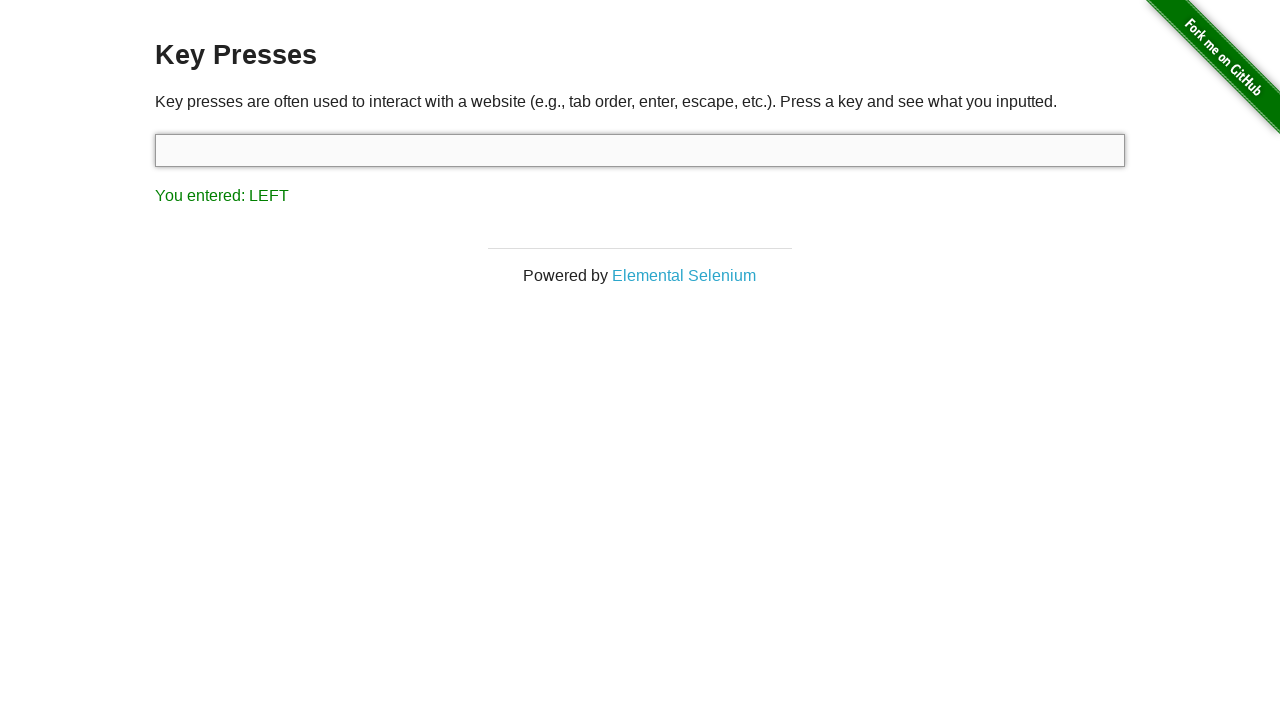